Tests handling of a JavaScript confirmation alert by triggering it and dismissing it

Starting URL: https://www.w3schools.com/jsref/tryit.asp?filename=tryjsref_confirm

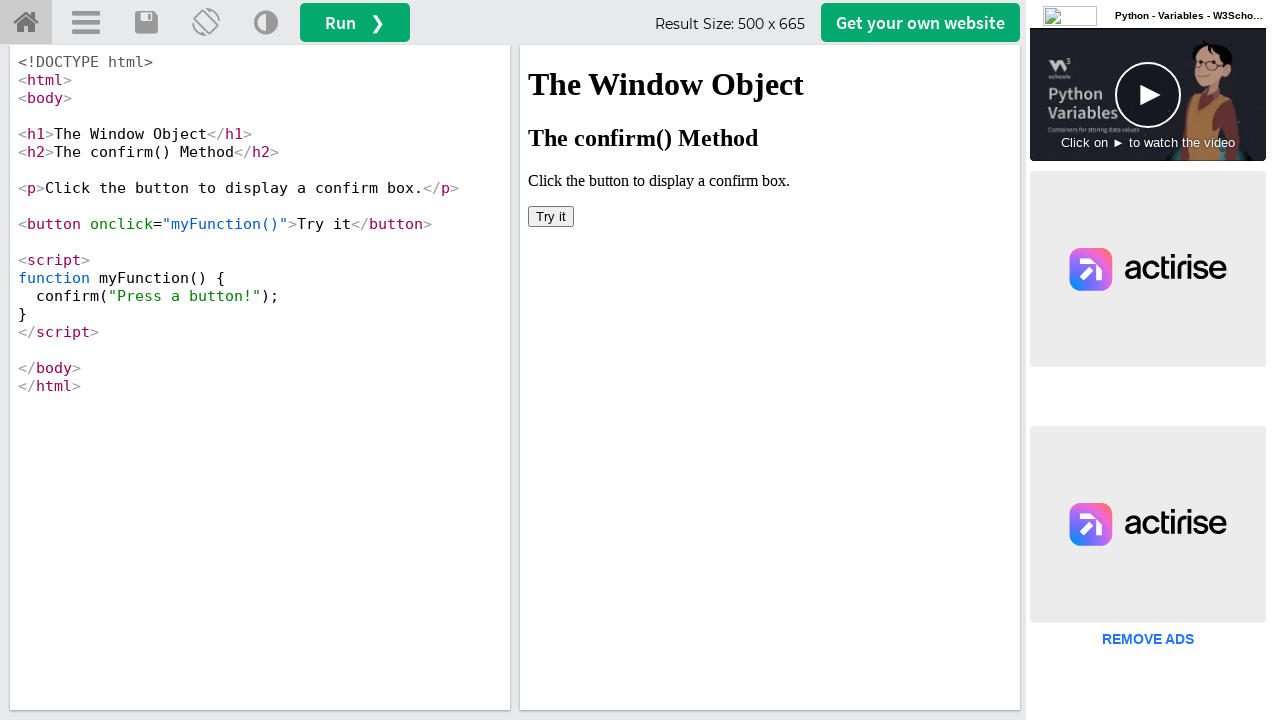

Located iframe containing the demo
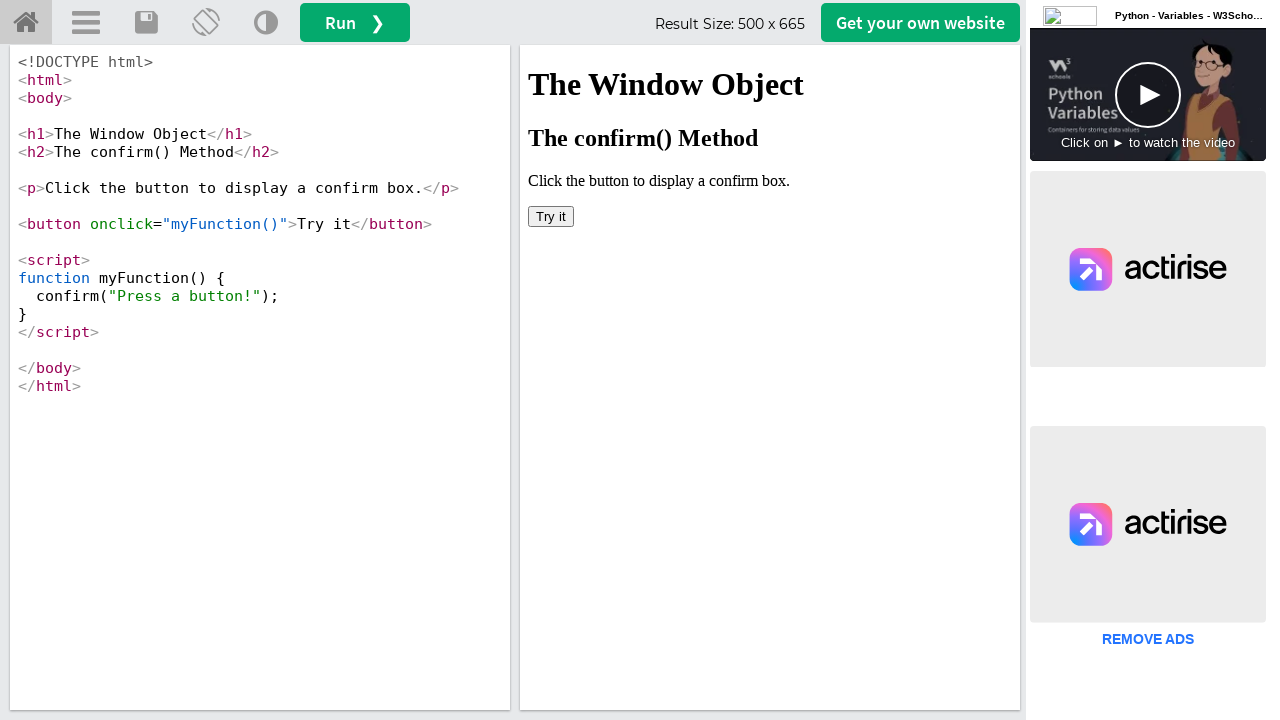

Clicked button to trigger JavaScript confirmation alert at (551, 216) on iframe#iframeResult >> nth=0 >> internal:control=enter-frame >> button[onclick='
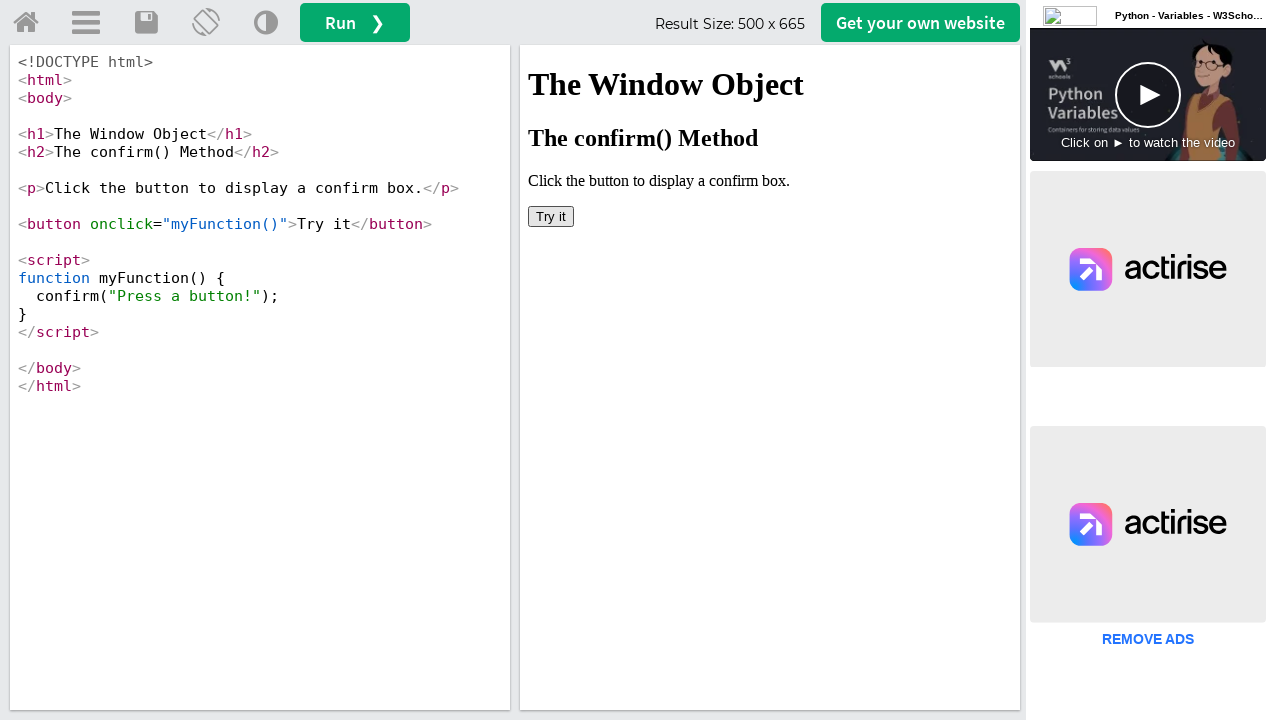

Dismissed the confirmation alert dialog
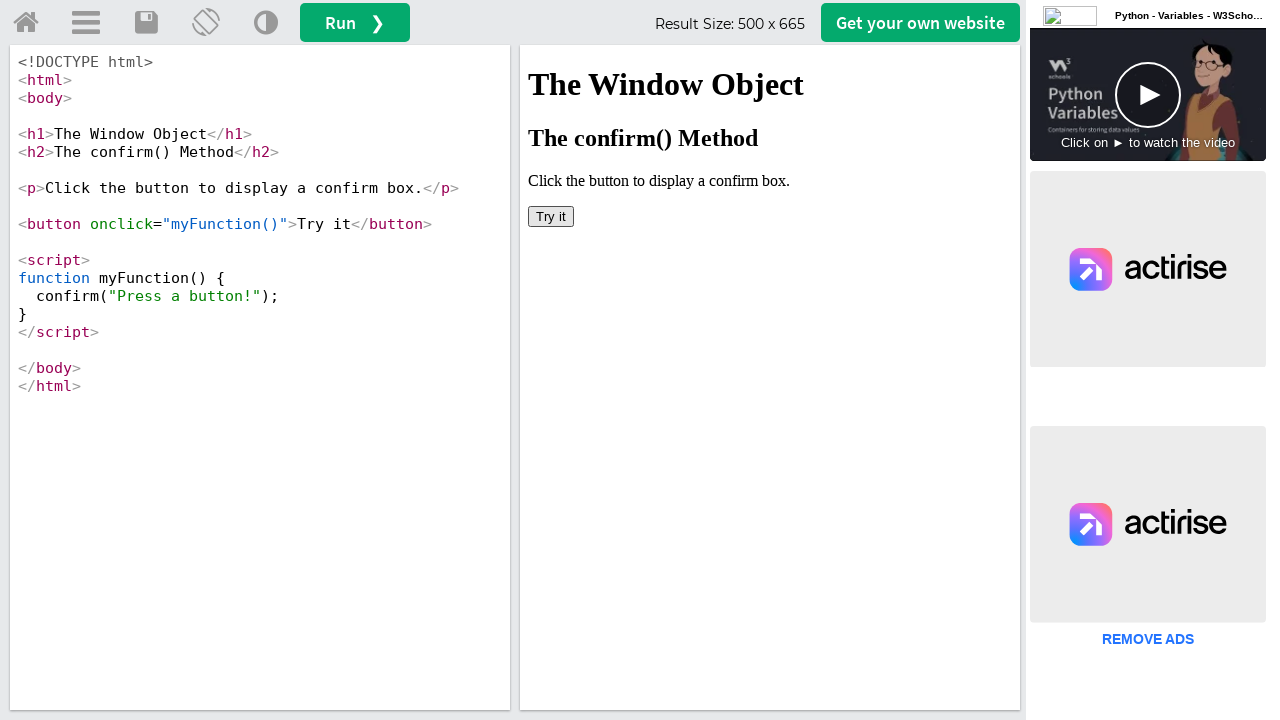

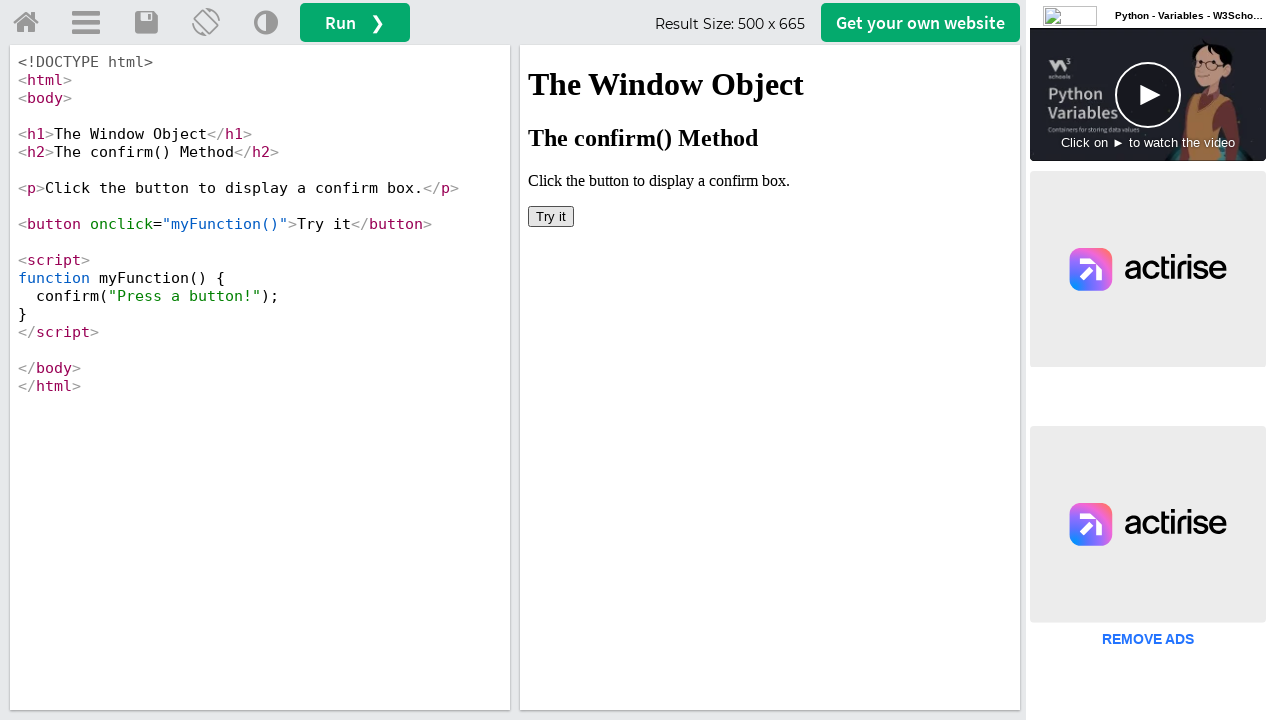